Tests handling multiple browser windows and tabs by clicking buttons that open new windows/tabs and switching between them

Starting URL: https://rahulshettyacademy.com/AutomationPractice/

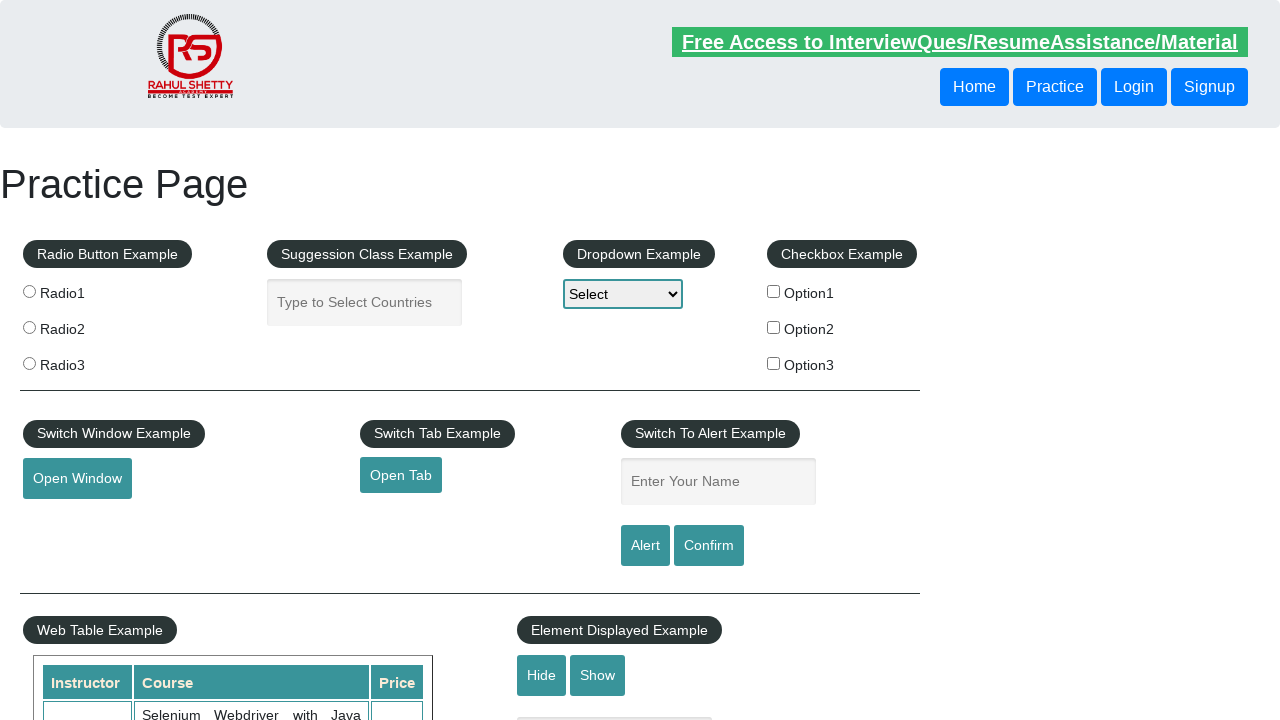

Clicked button to open new window at (77, 479) on #openwindow
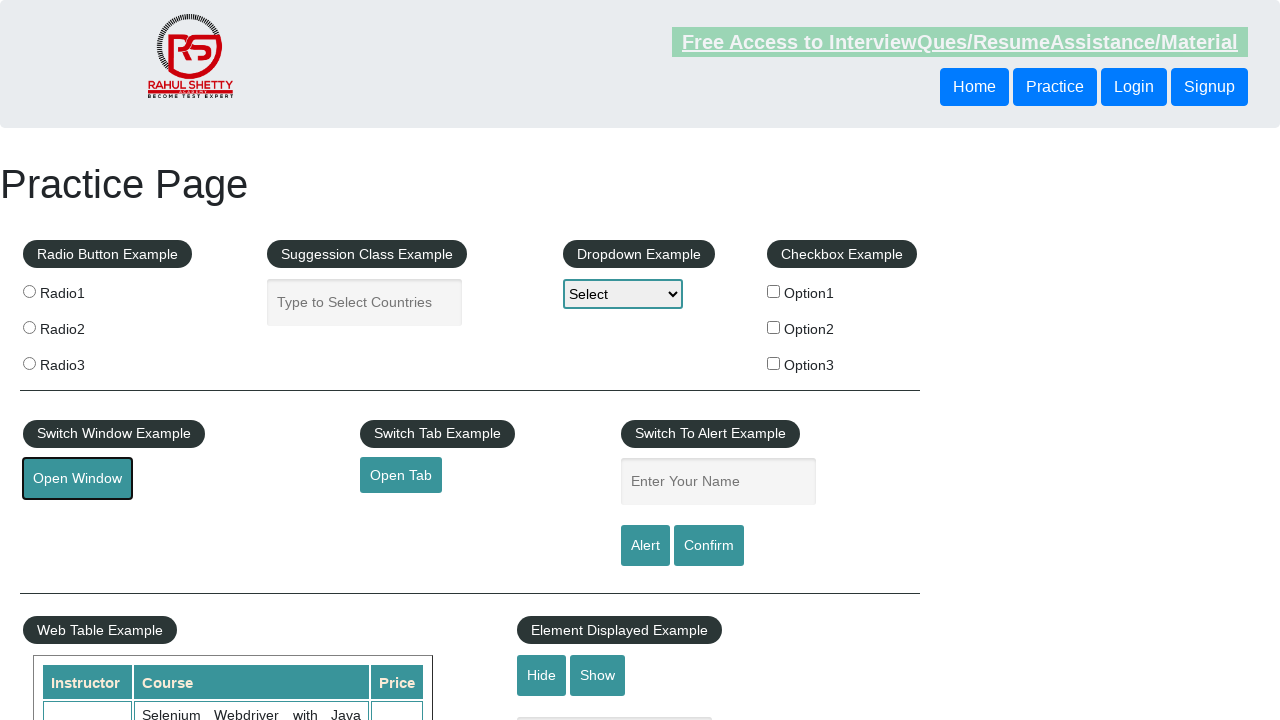

Clicked button to open new tab at (401, 475) on #opentab
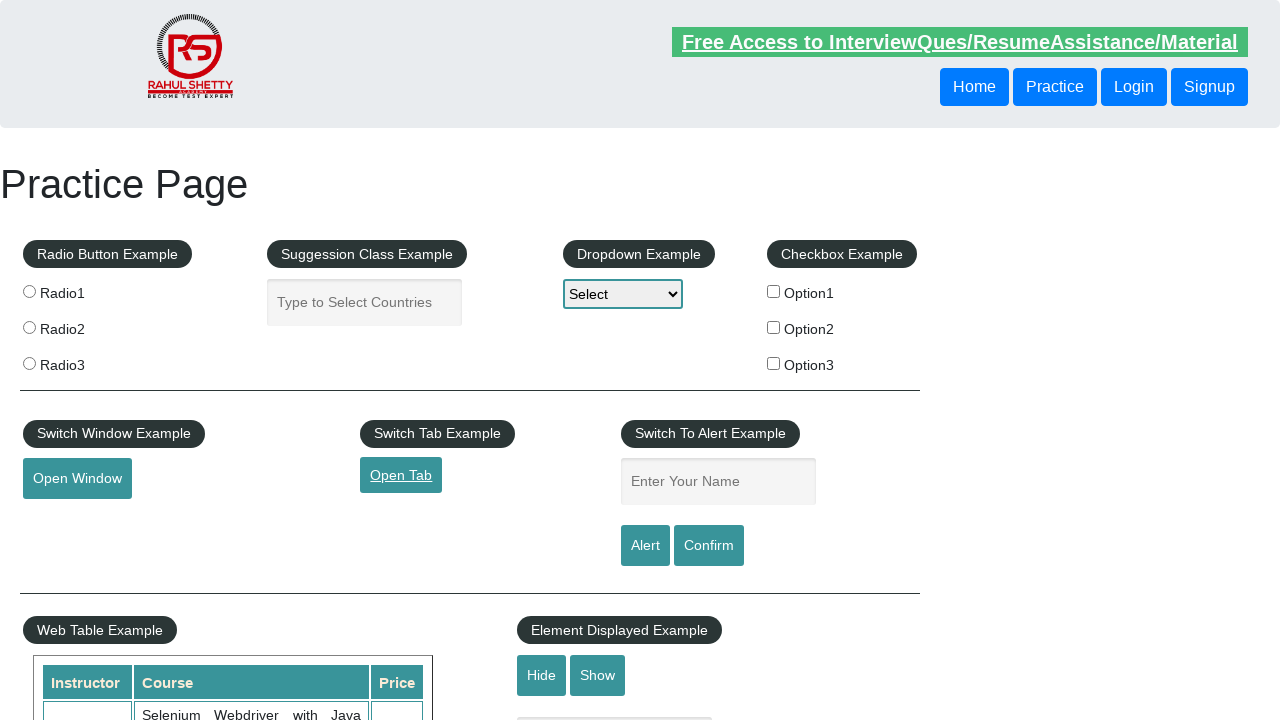

Retrieved all open pages/tabs from context
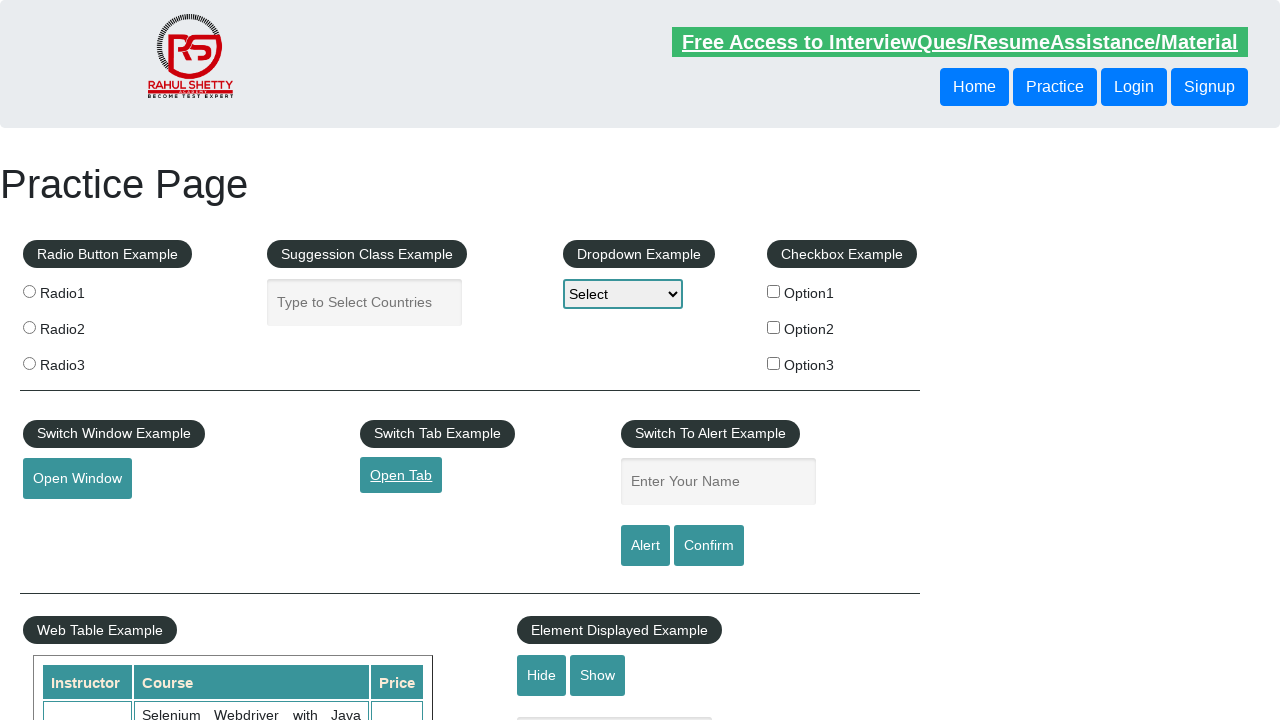

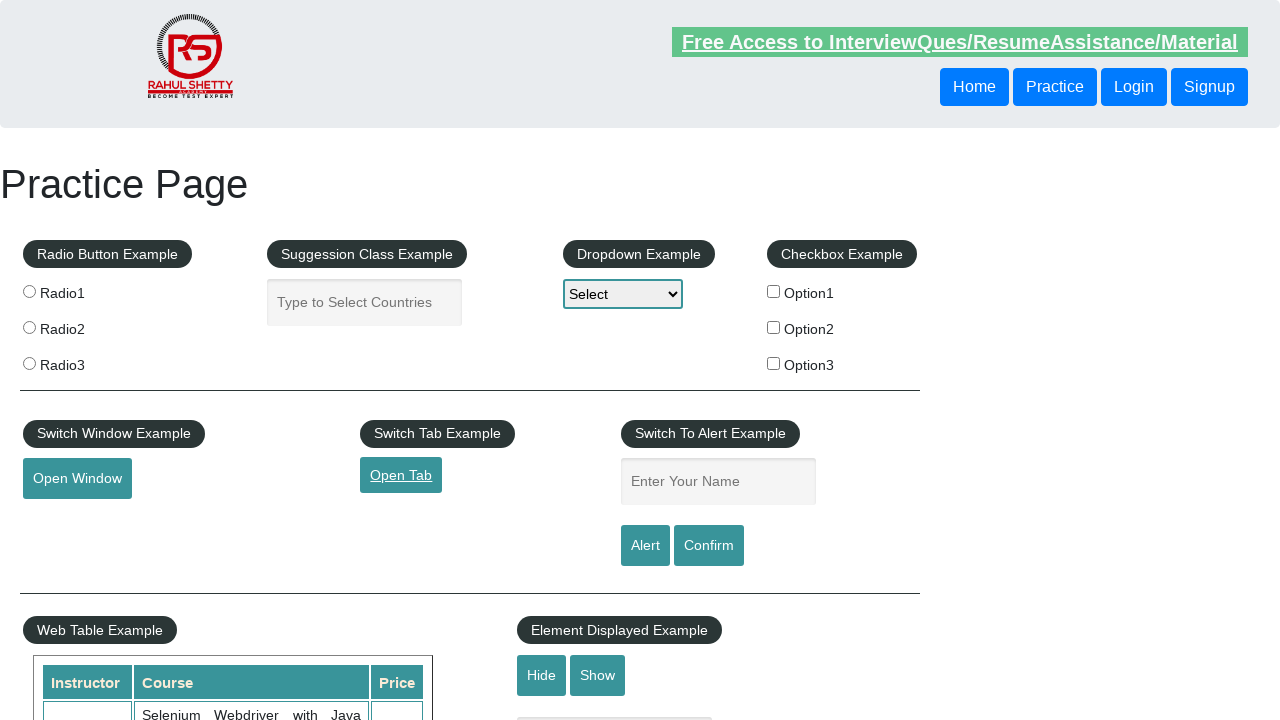